Tests right-click context menu functionality by performing a right-click action on a button, selecting a menu option, and handling the resulting alert

Starting URL: https://swisnl.github.io/jQuery-contextMenu/demo.html

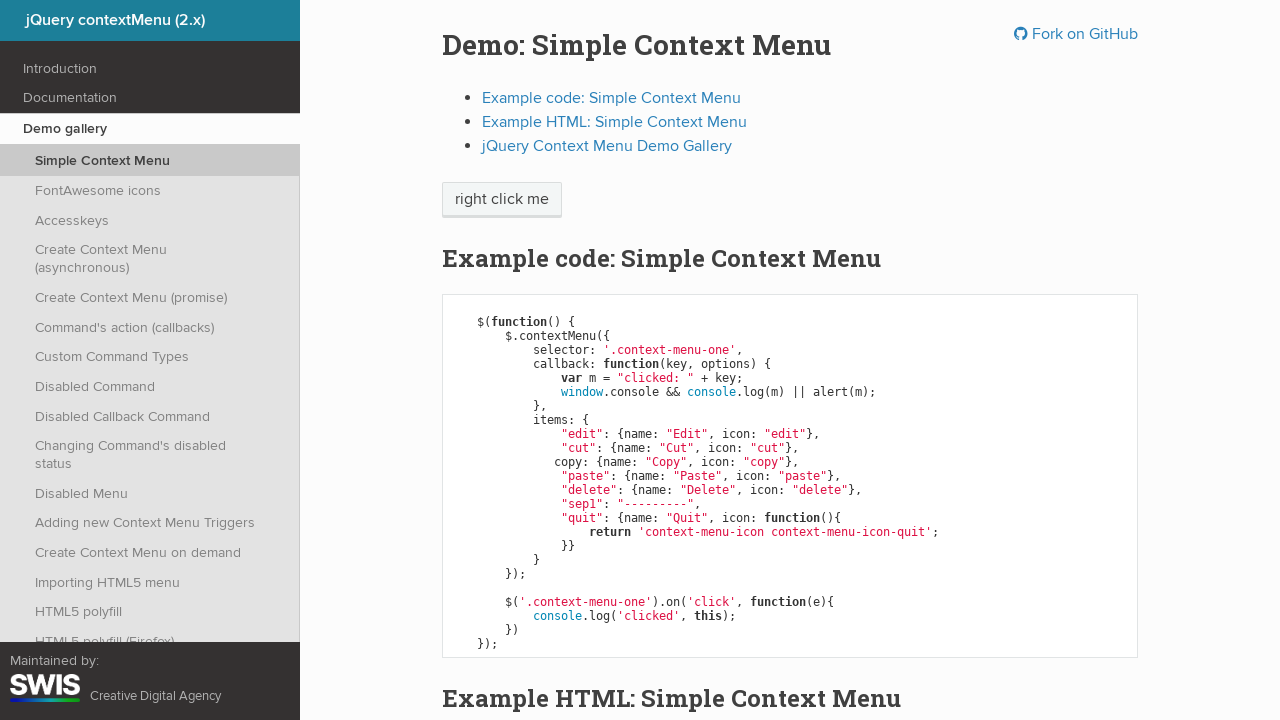

Located the context menu button element
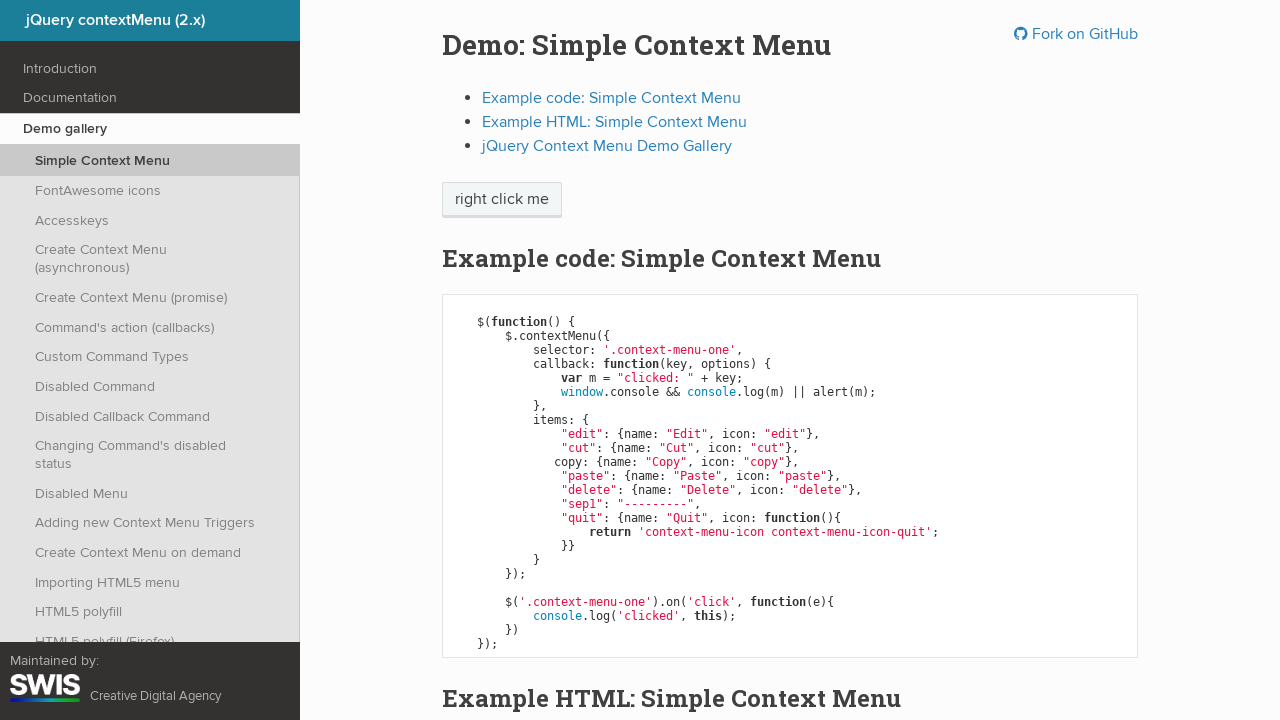

Performed right-click on the button to open context menu at (502, 200) on xpath=//span[@class='context-menu-one btn btn-neutral']
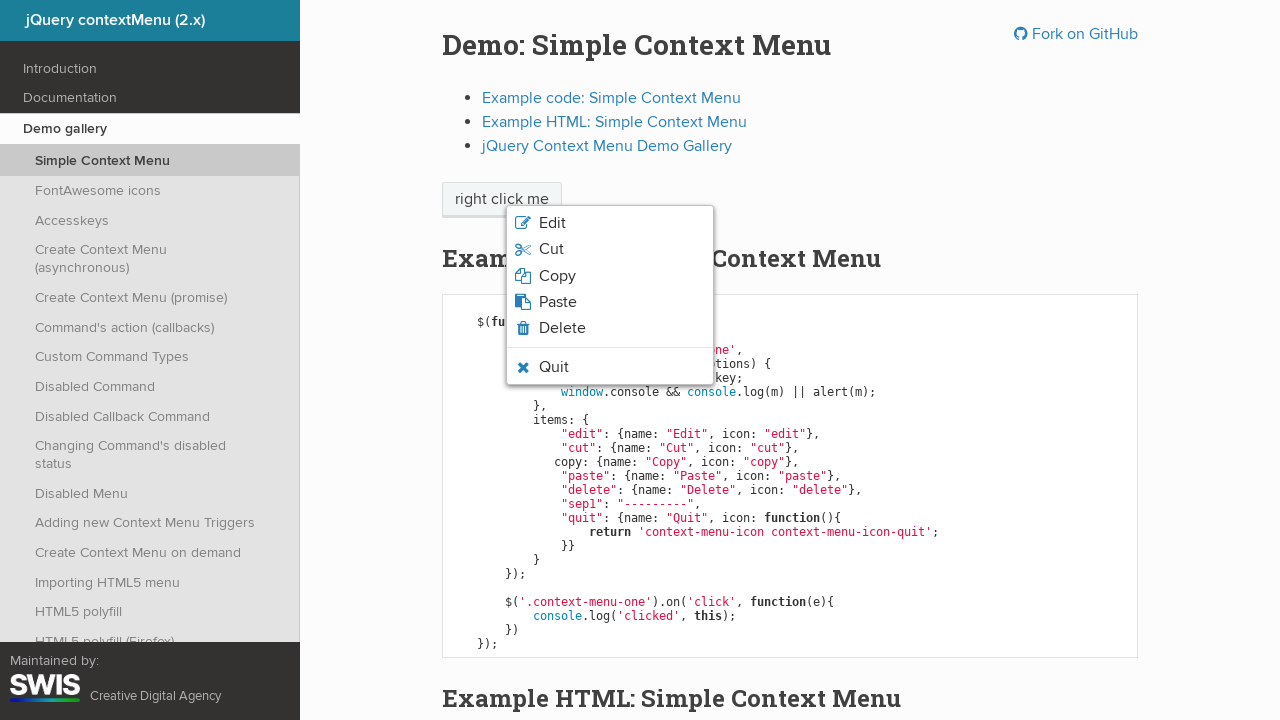

Clicked the 'Copy' option from the context menu at (610, 276) on xpath=//li[@class='context-menu-item context-menu-icon context-menu-icon-copy']
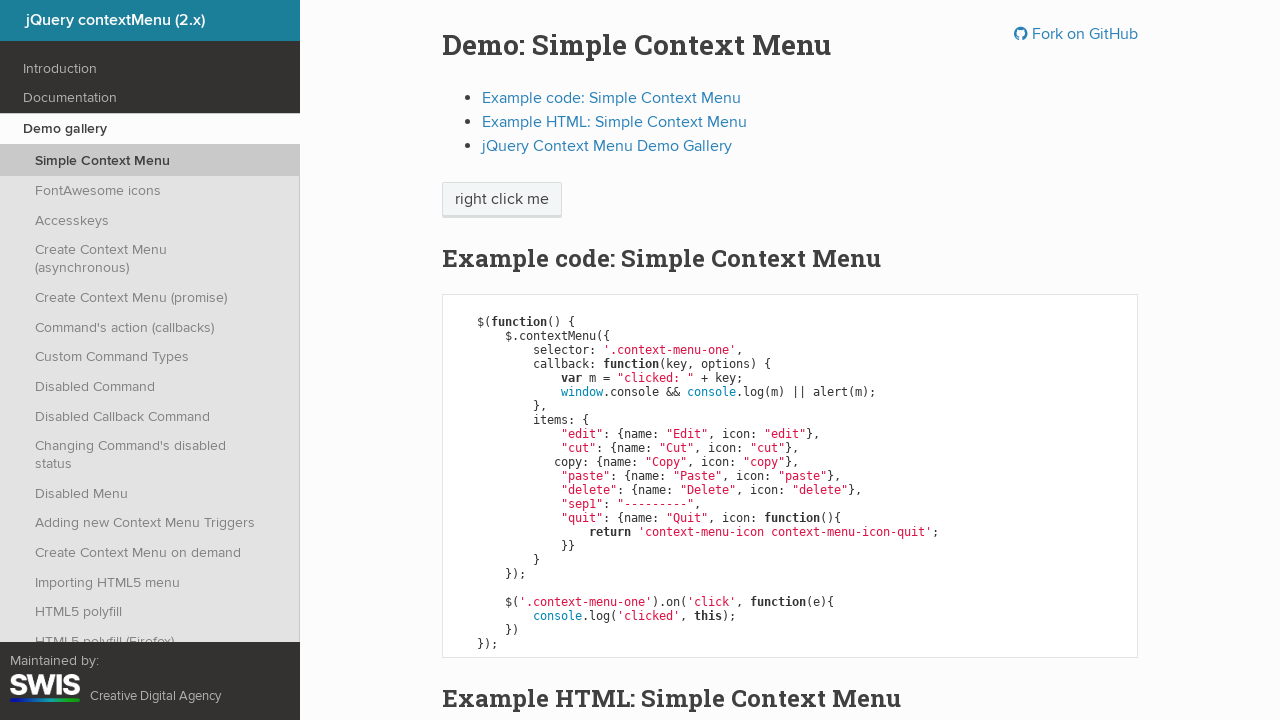

Set up alert dialog handler to accept alerts
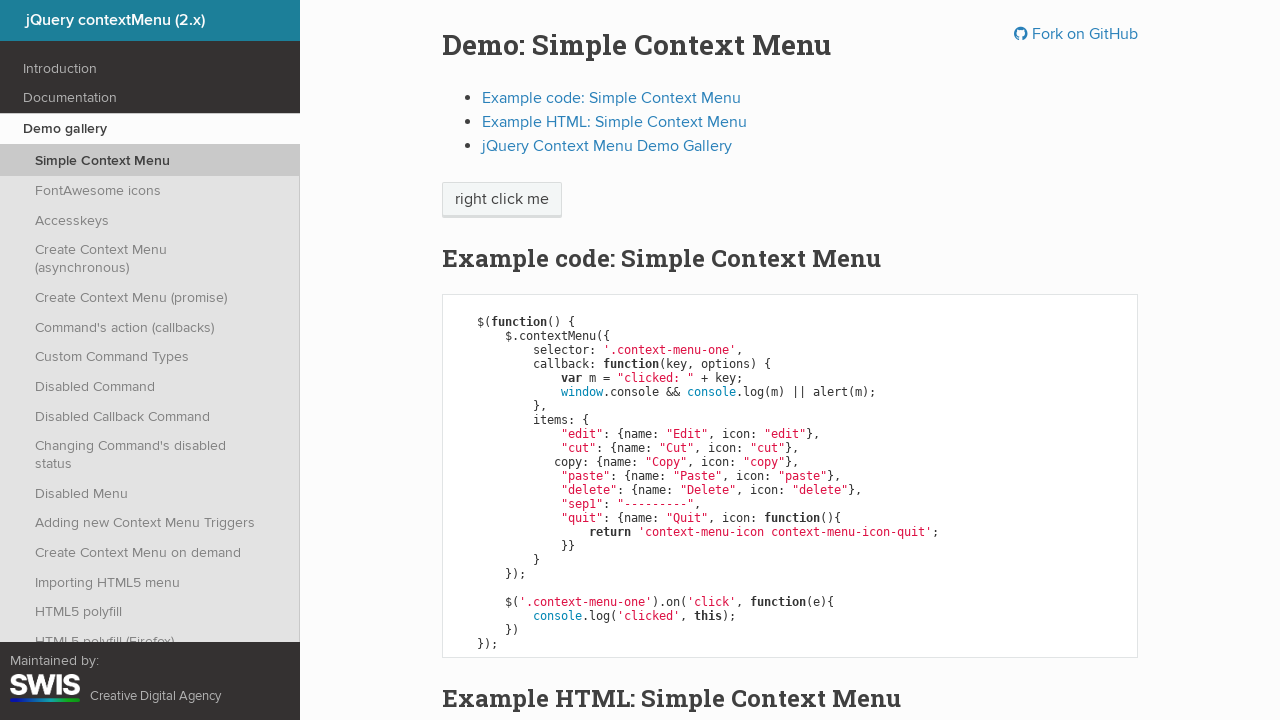

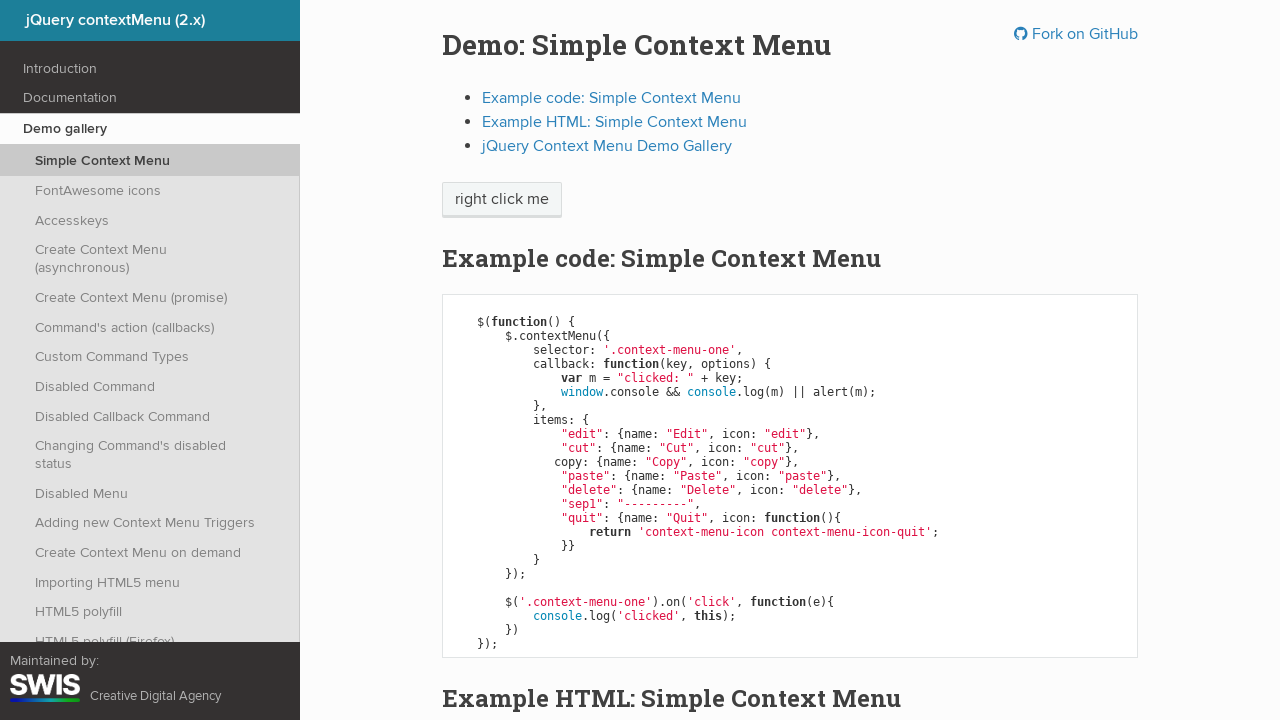